Tests Python.org search functionality by entering a search query and verifying results are displayed

Starting URL: http://www.python.org

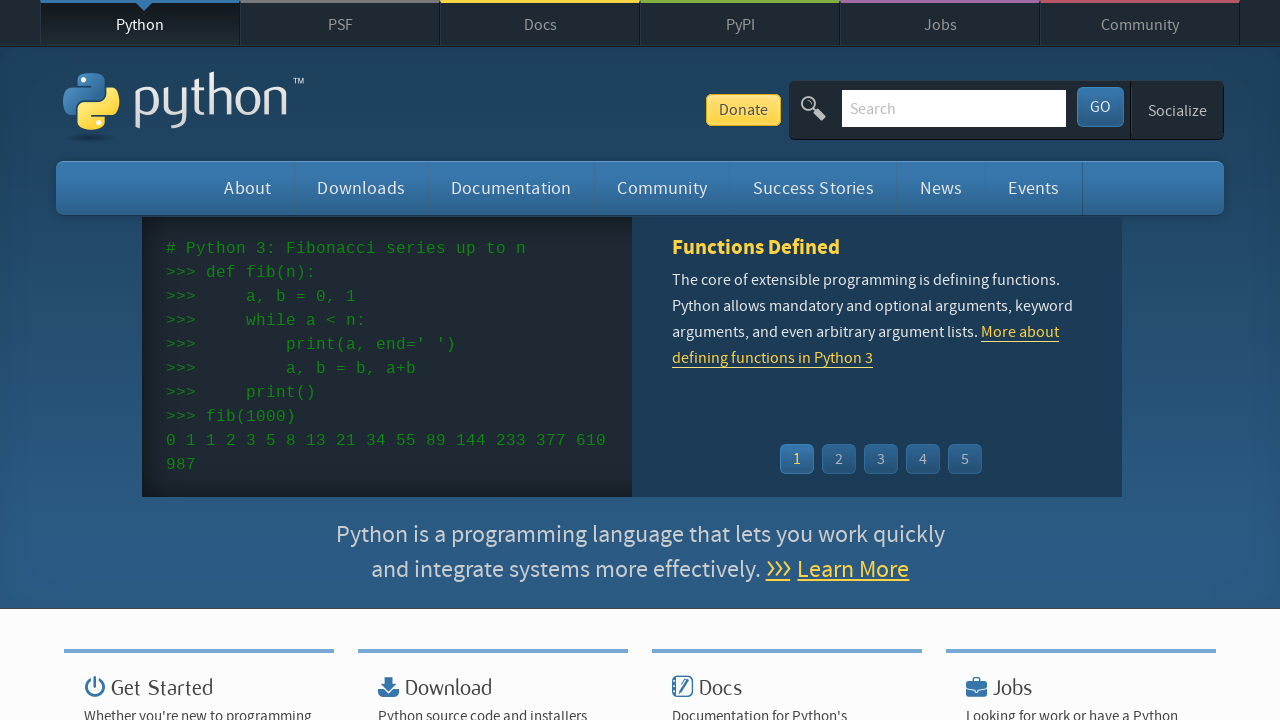

Located search input field
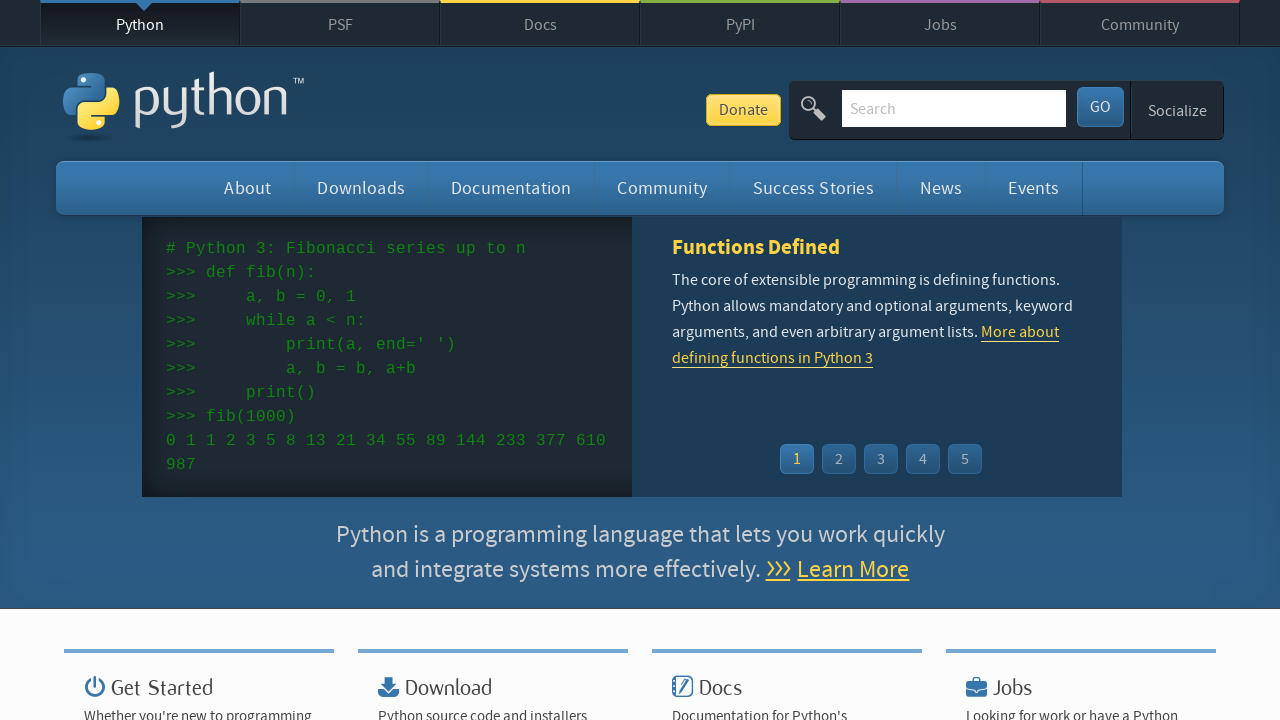

Cleared search input field on input[name='q']
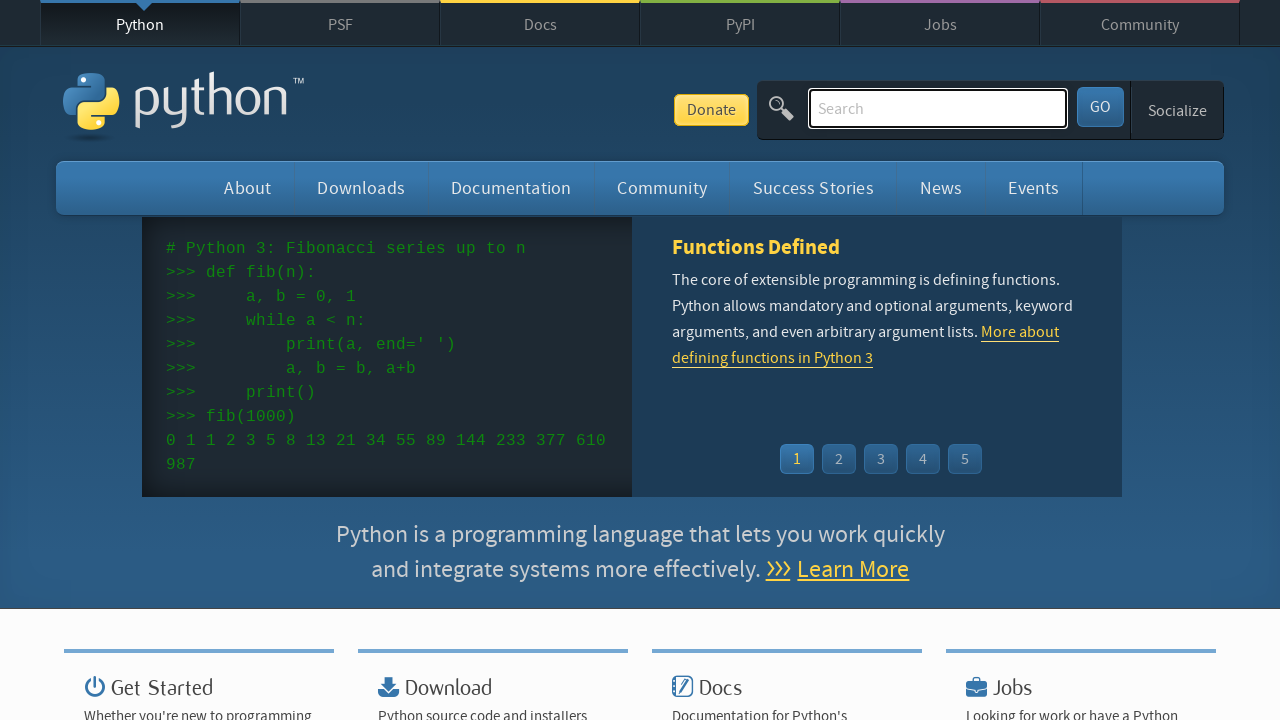

Filled search field with 'pycon' on input[name='q']
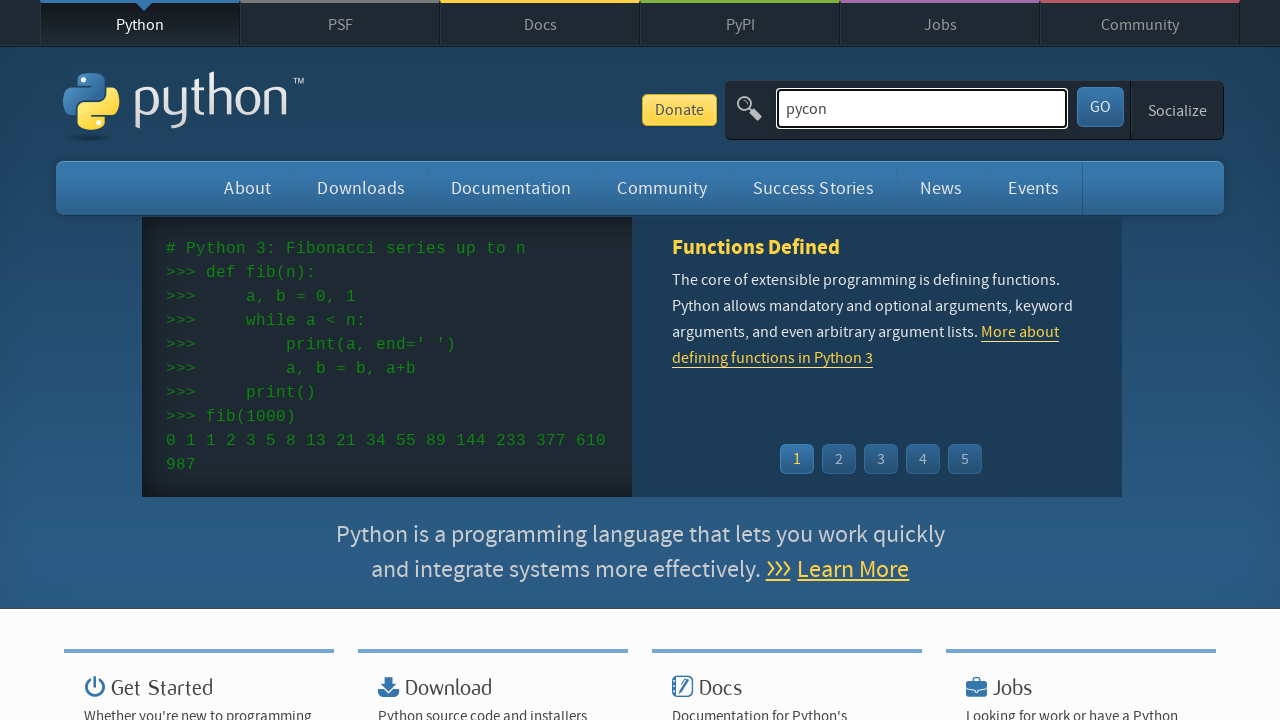

Pressed Enter to submit search query on input[name='q']
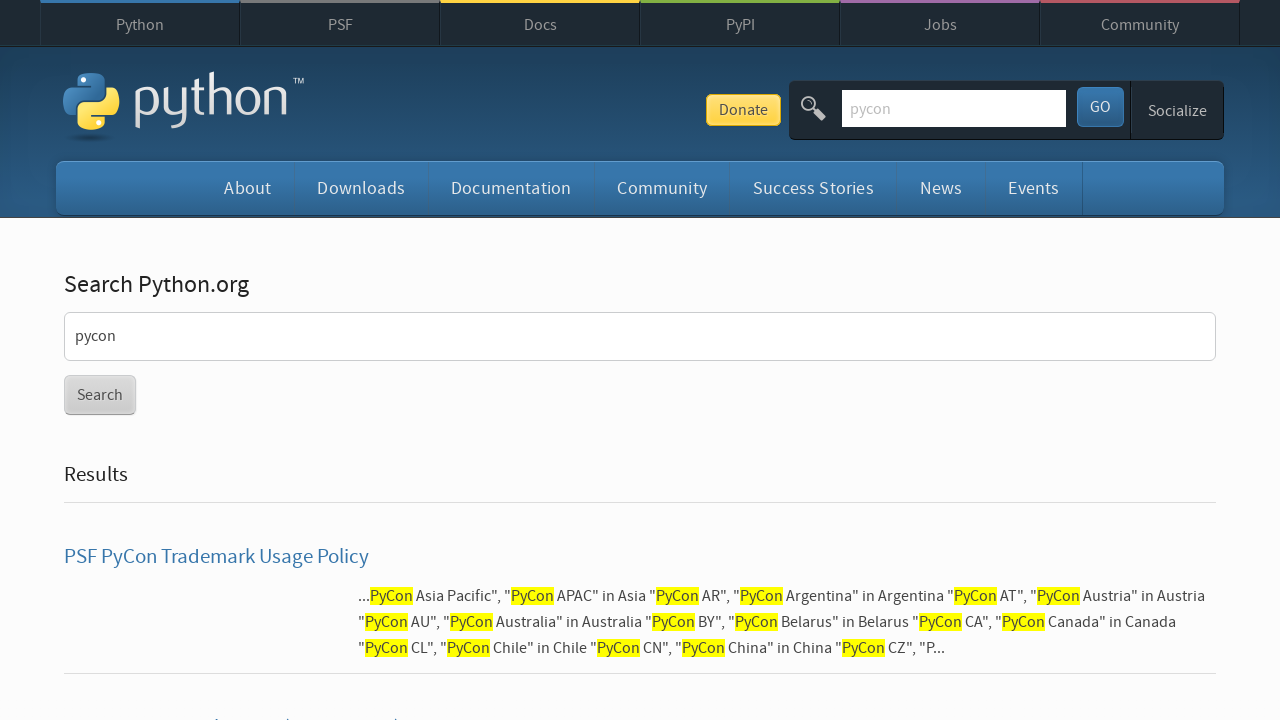

Waited for search results page to load
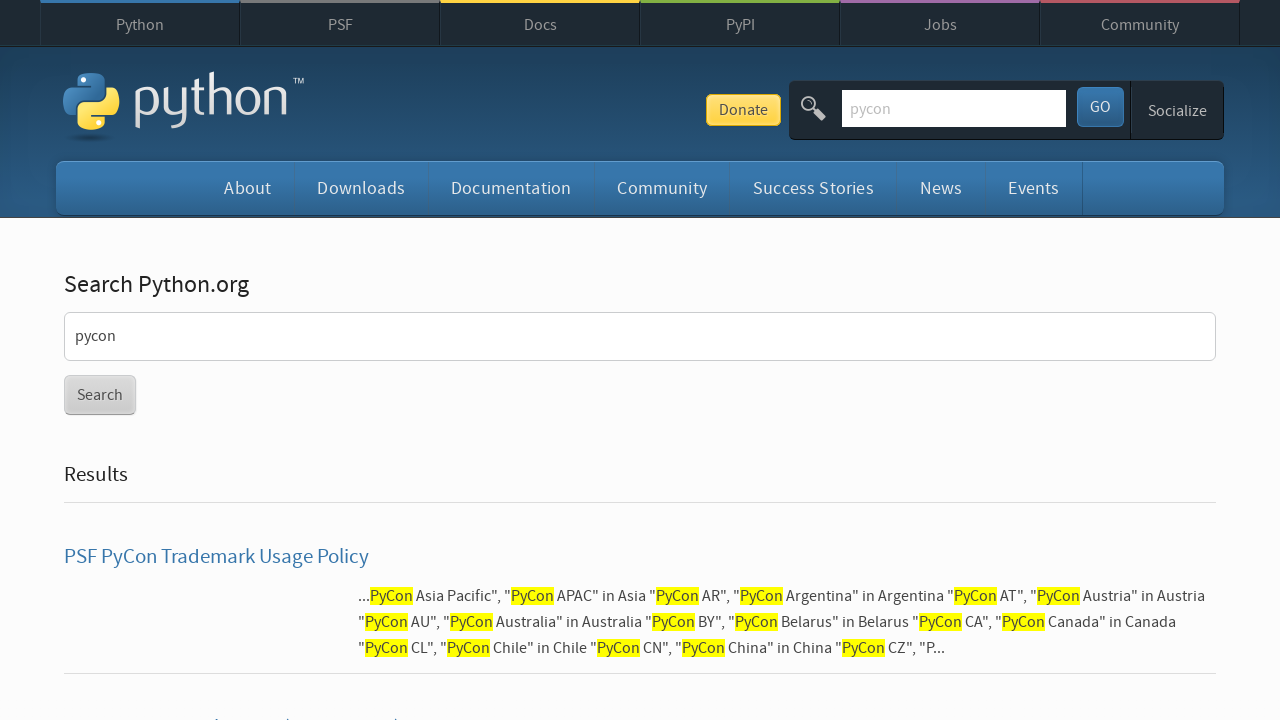

Verified search results are displayed (no 'No results found' message)
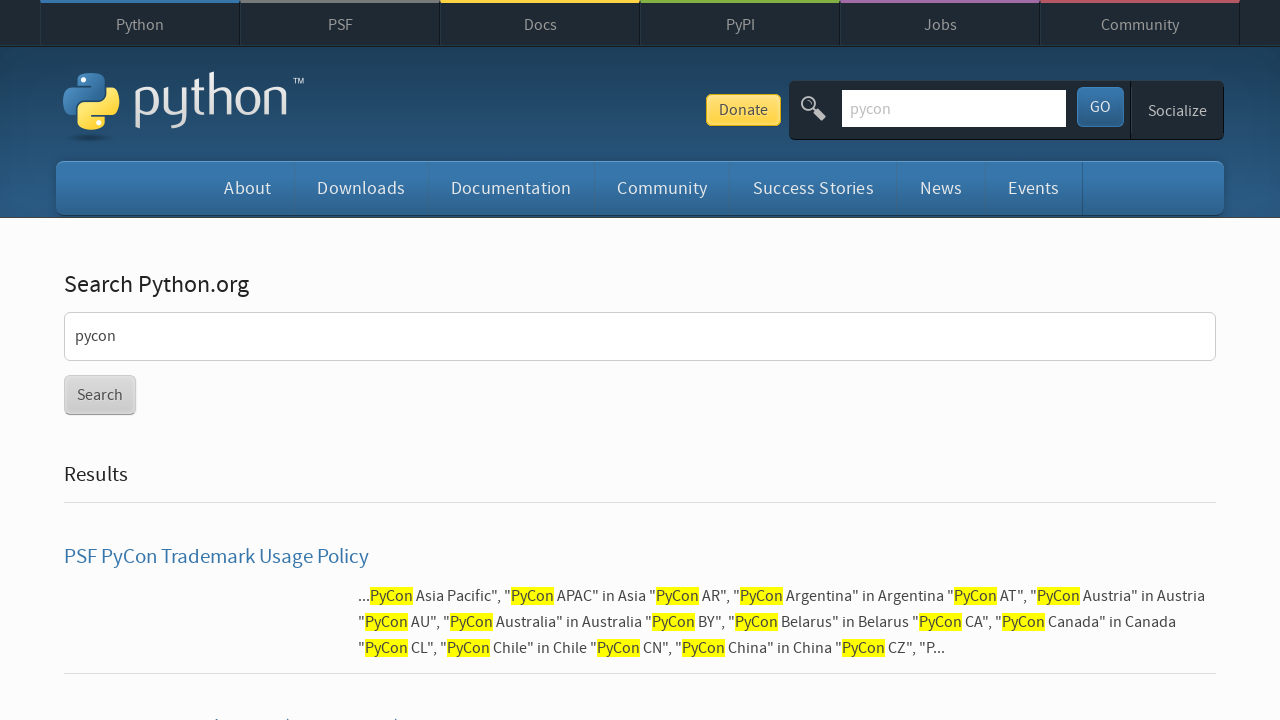

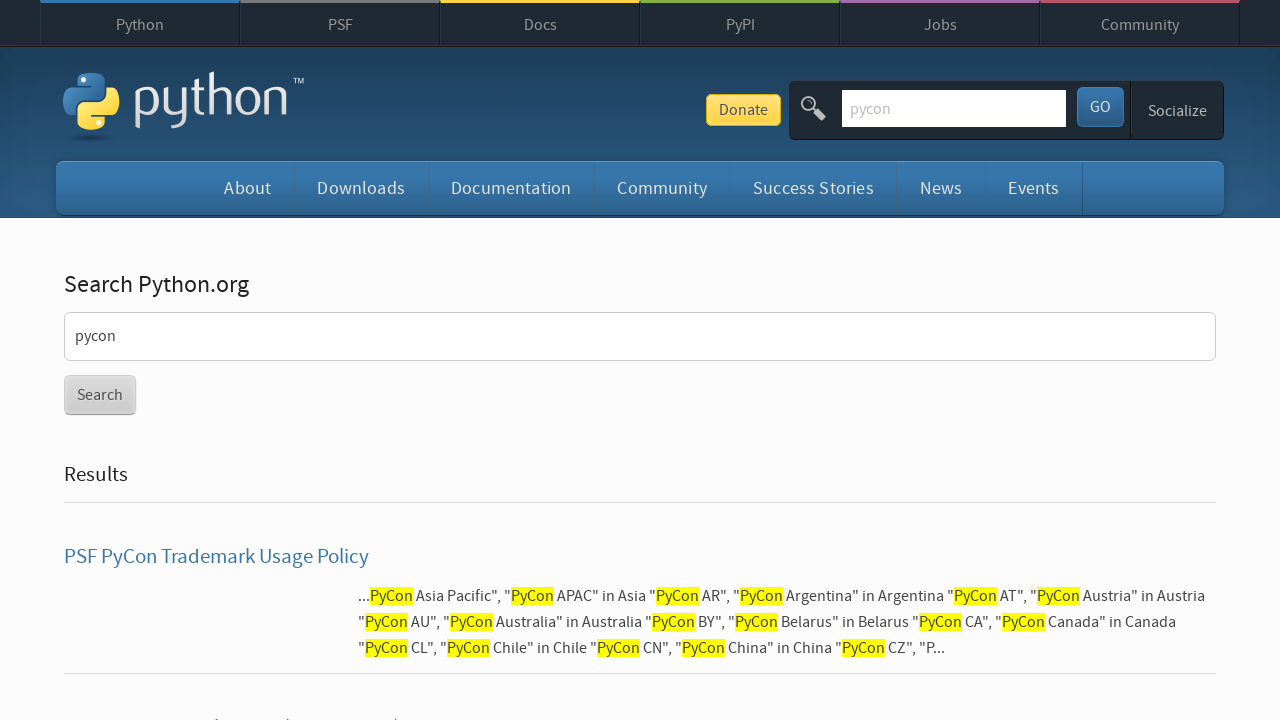